Tests JavaScript alert handling by filling a name field, triggering an alert and accepting it, then triggering a confirm dialog and dismissing it.

Starting URL: https://rahulshettyacademy.com/AutomationPractice/

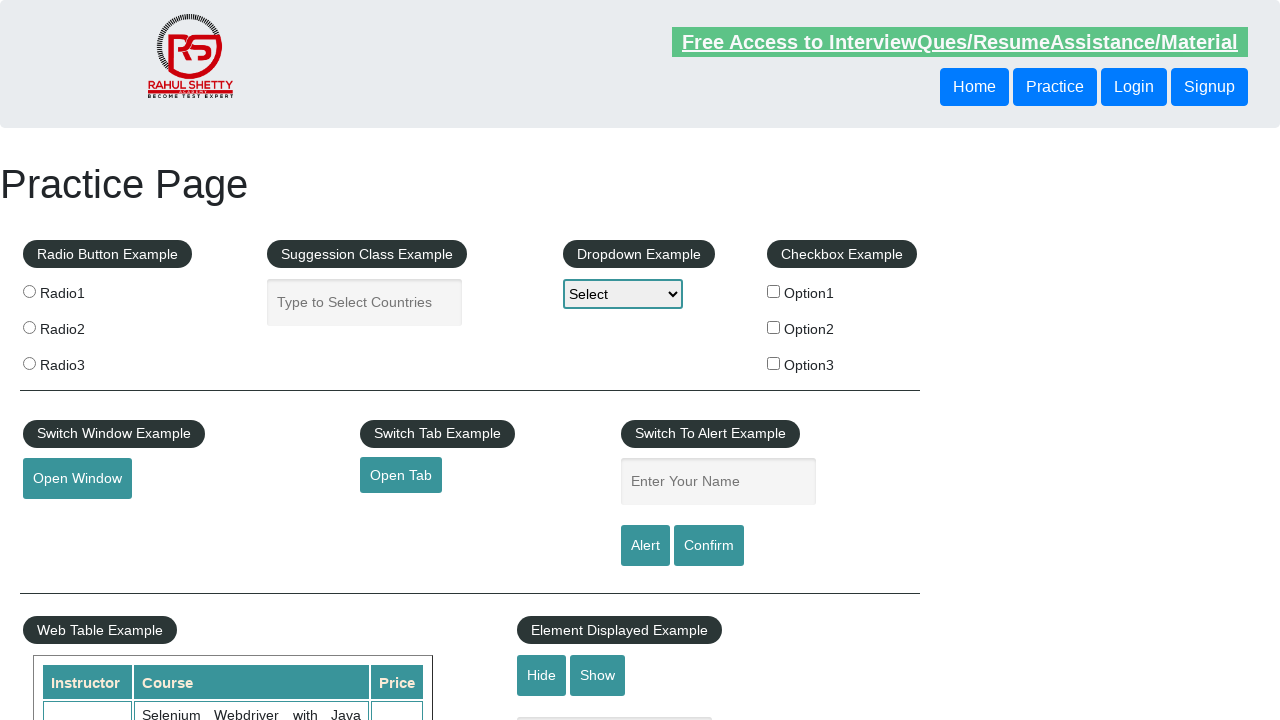

Filled name field with 'Rahul' on #name
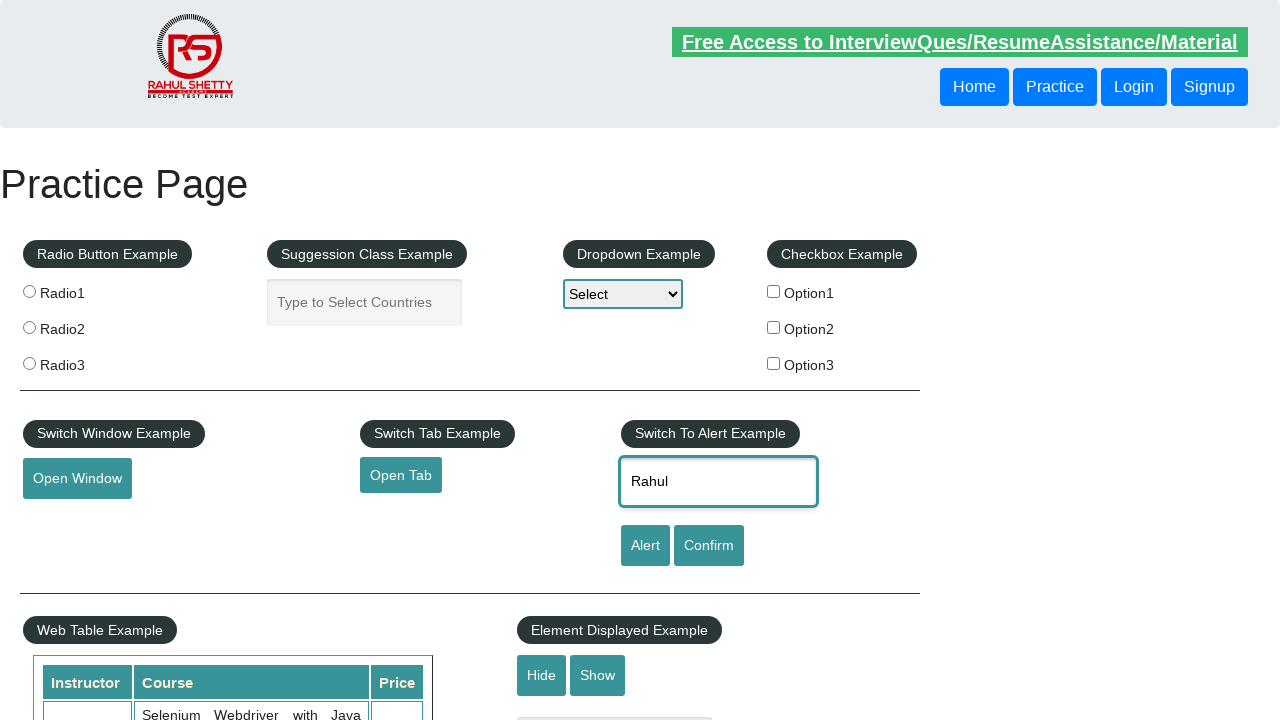

Clicked alert button and accepted the JavaScript alert at (645, 546) on #alertbtn
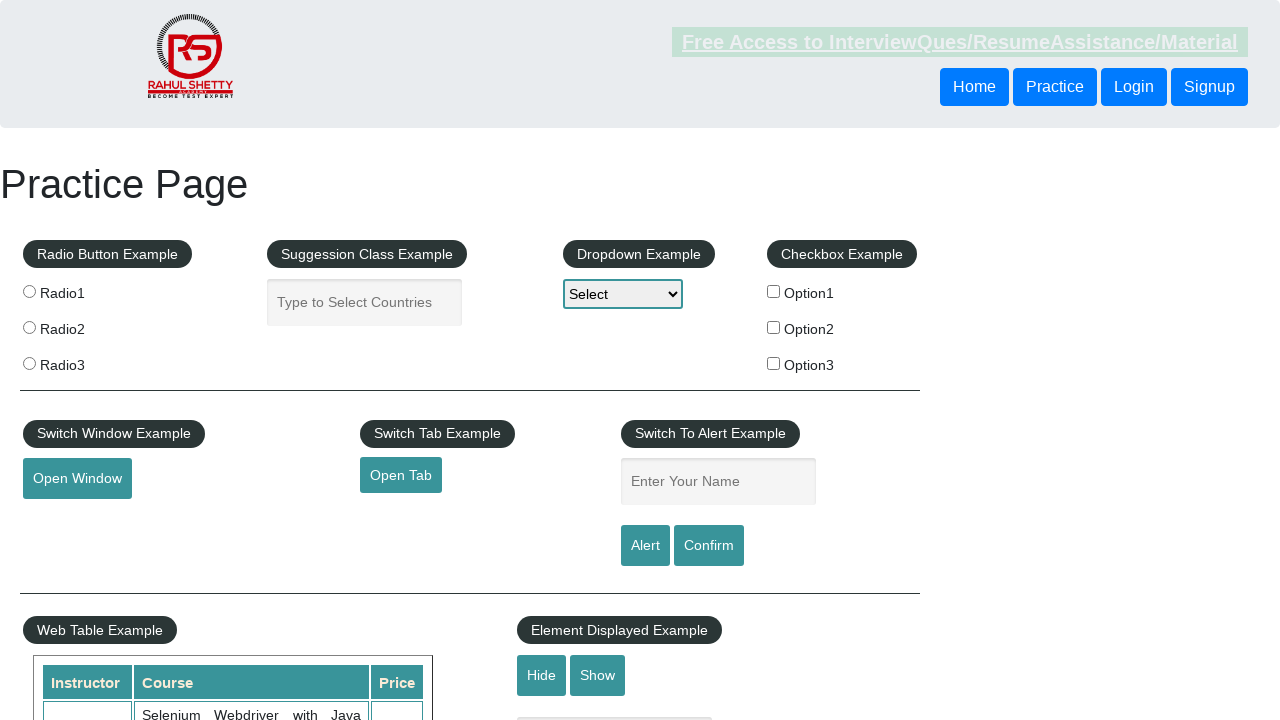

Waited 500ms for alert processing to complete
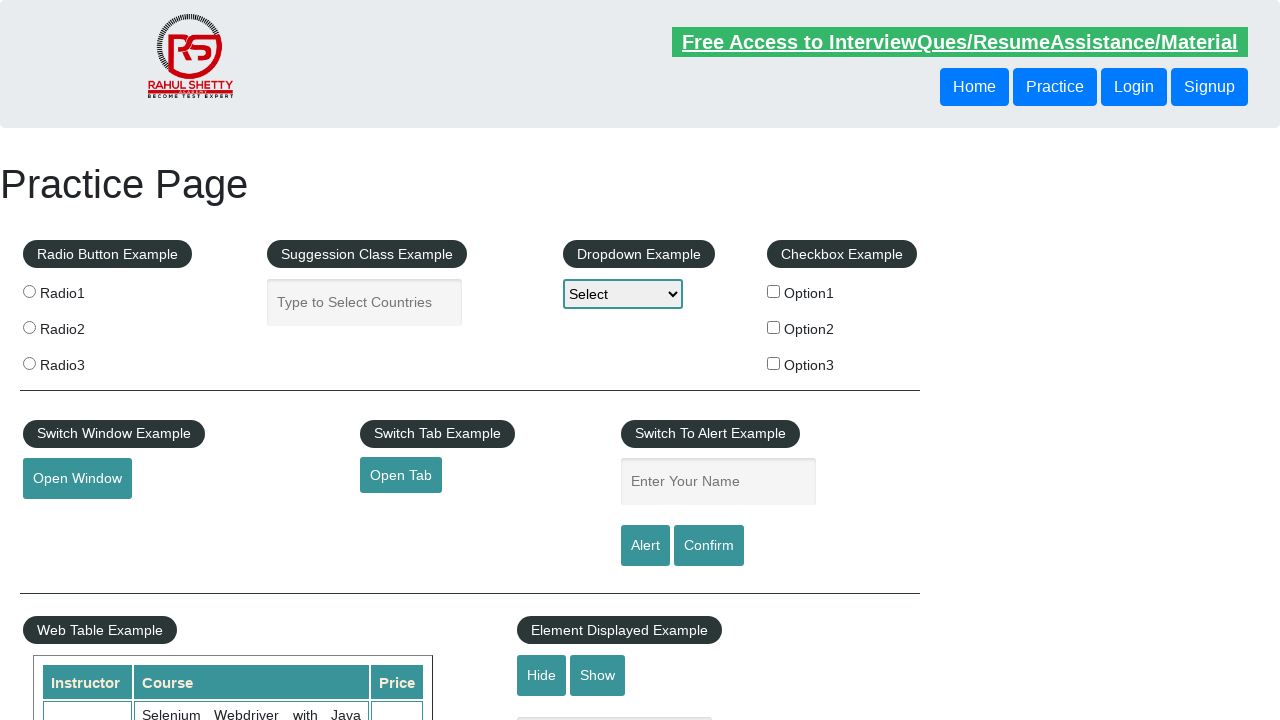

Clicked confirm button and dismissed the confirm dialog at (709, 546) on #confirmbtn
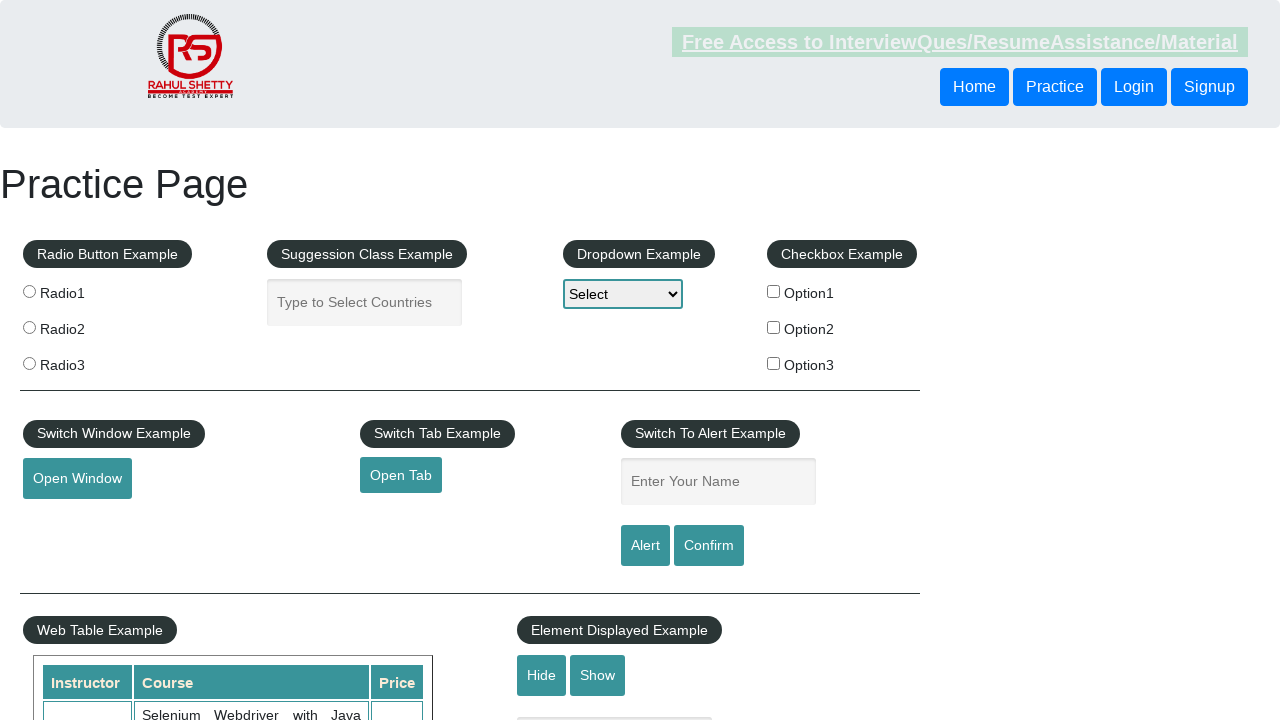

Waited 500ms for confirm dialog processing to complete
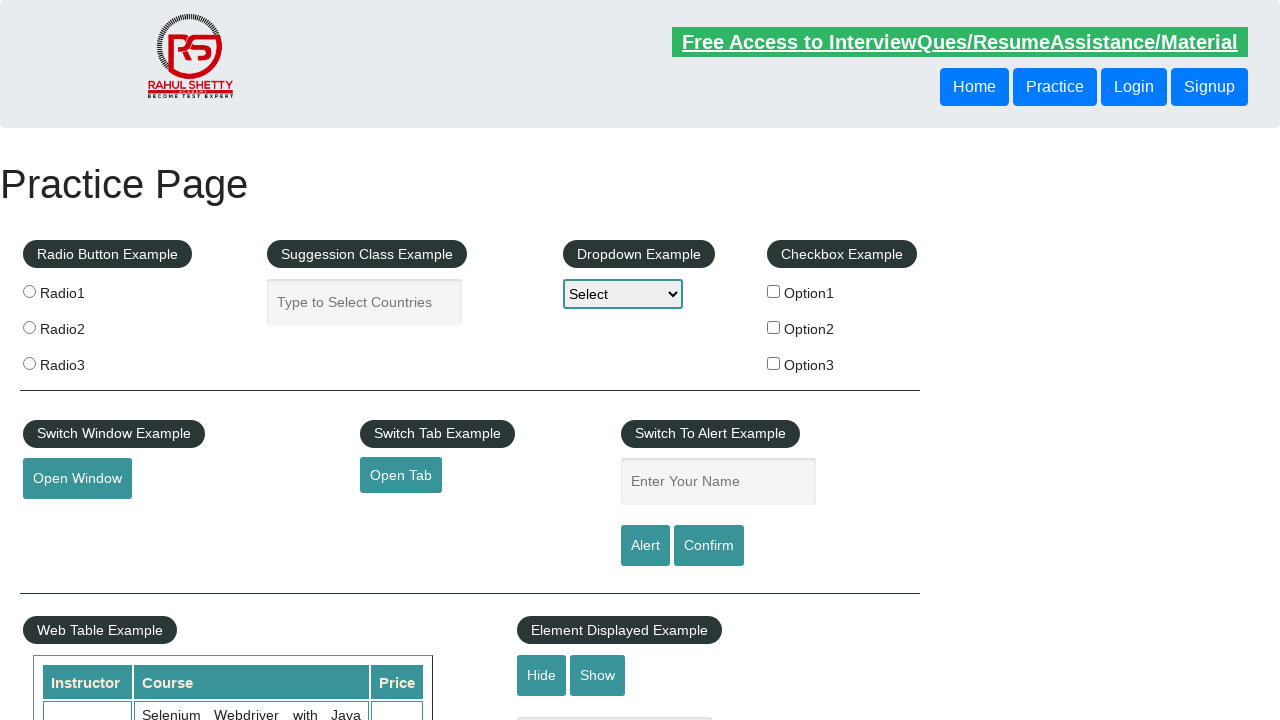

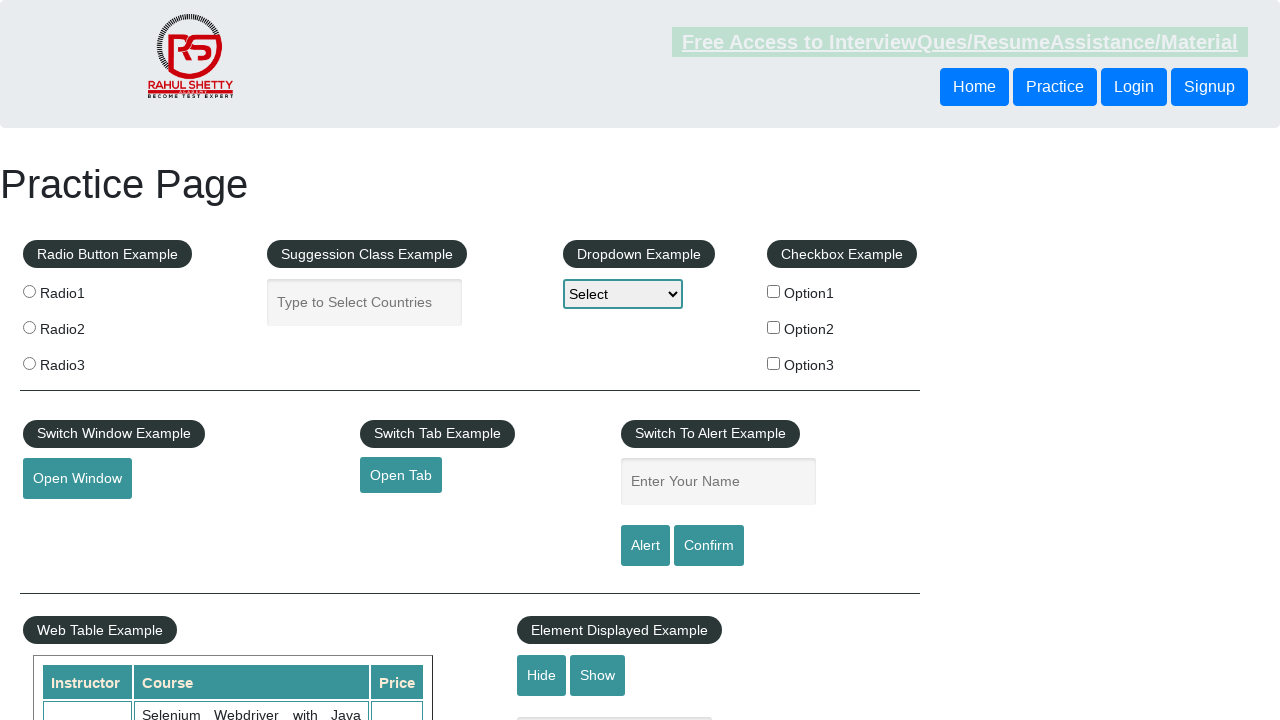